Navigates to a React Native training page and retrieves the page title to verify the page loaded correctly.

Starting URL: http://www.greenstechnologys.com/react-native-training-in-chennai.html

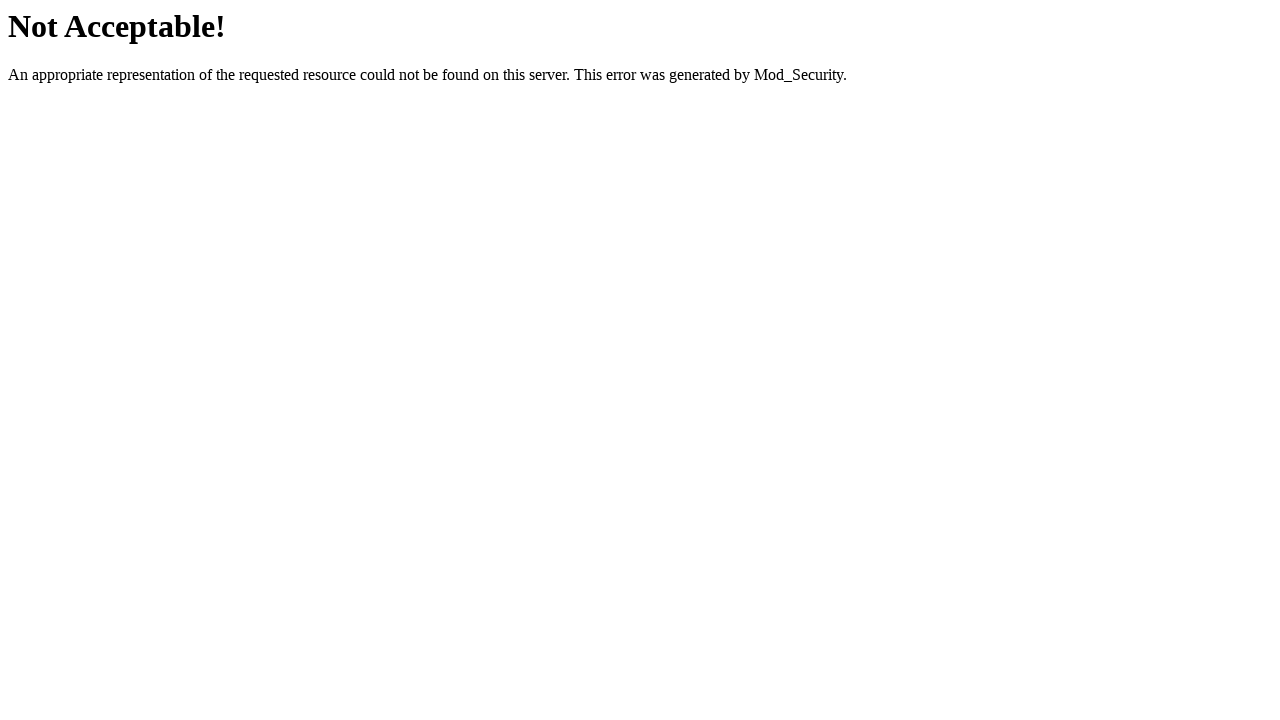

Set viewport size to 1920x1080
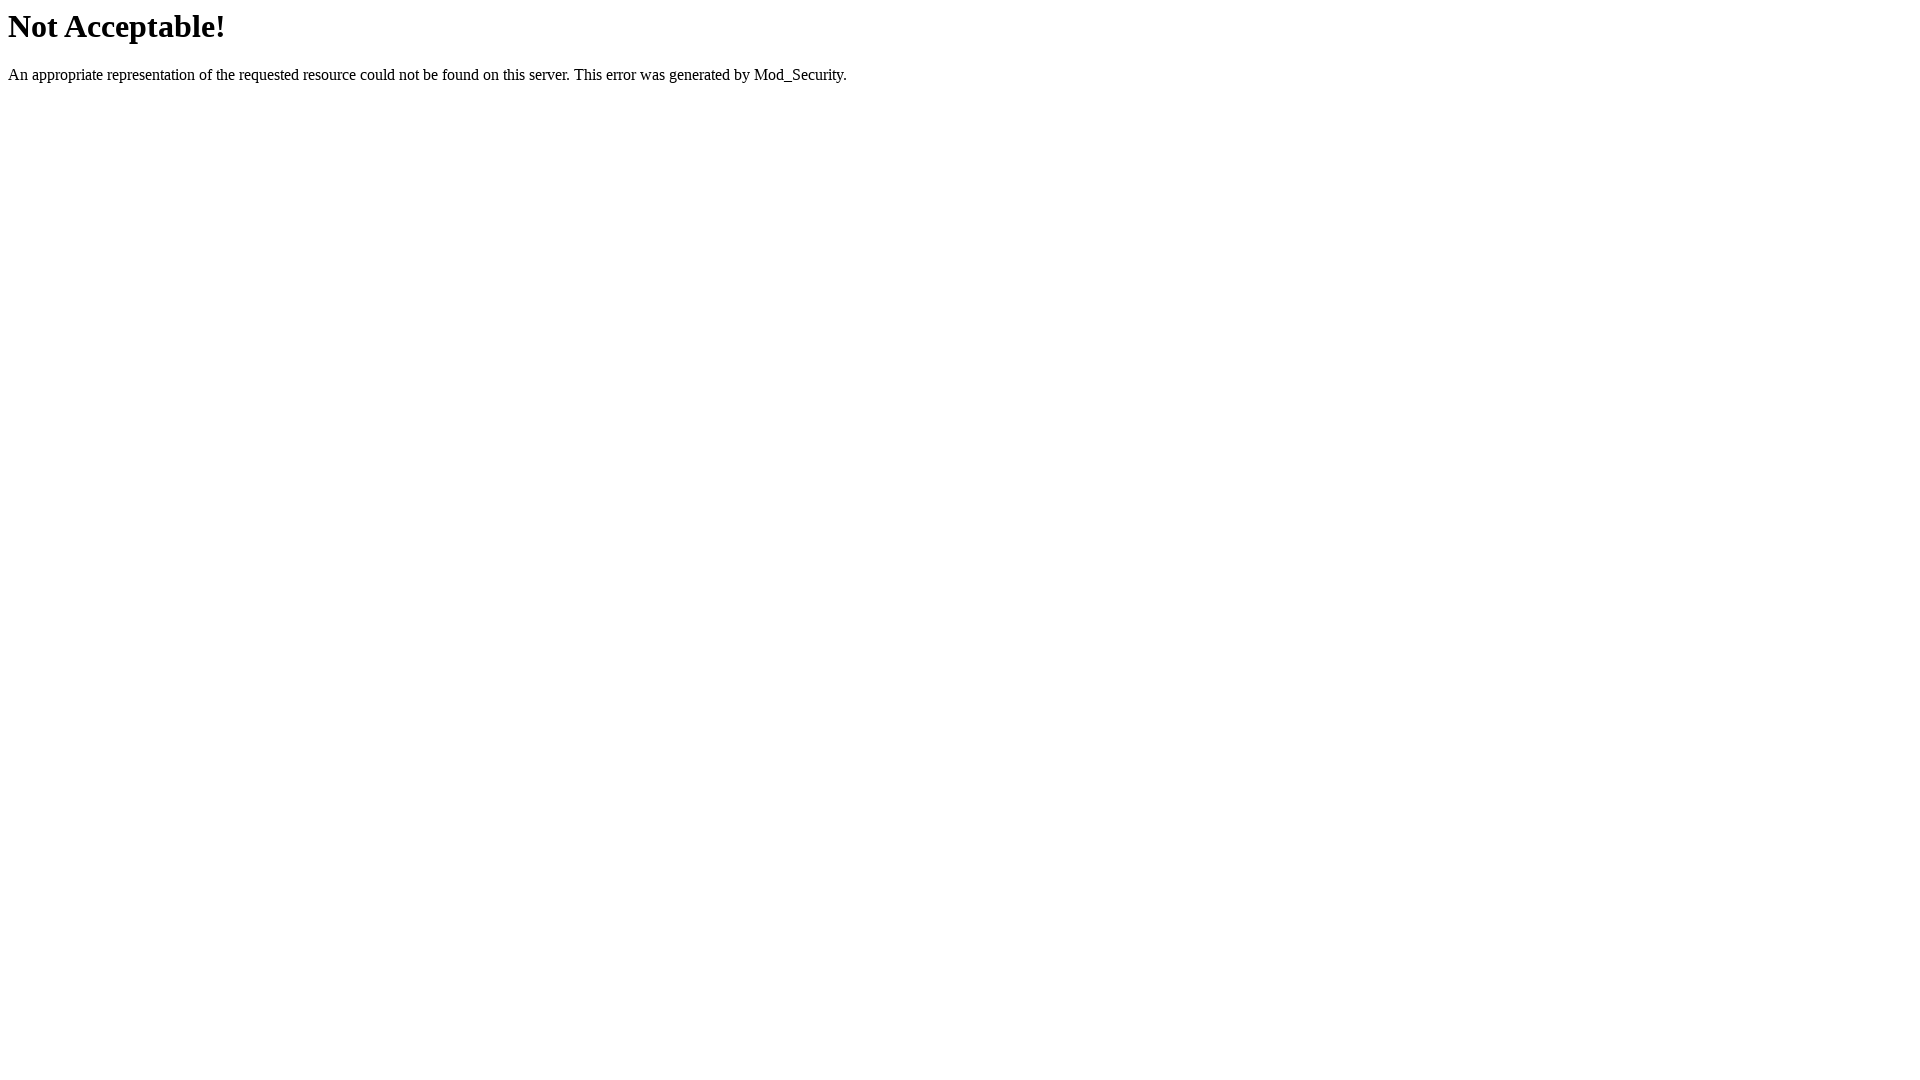

Retrieved page title
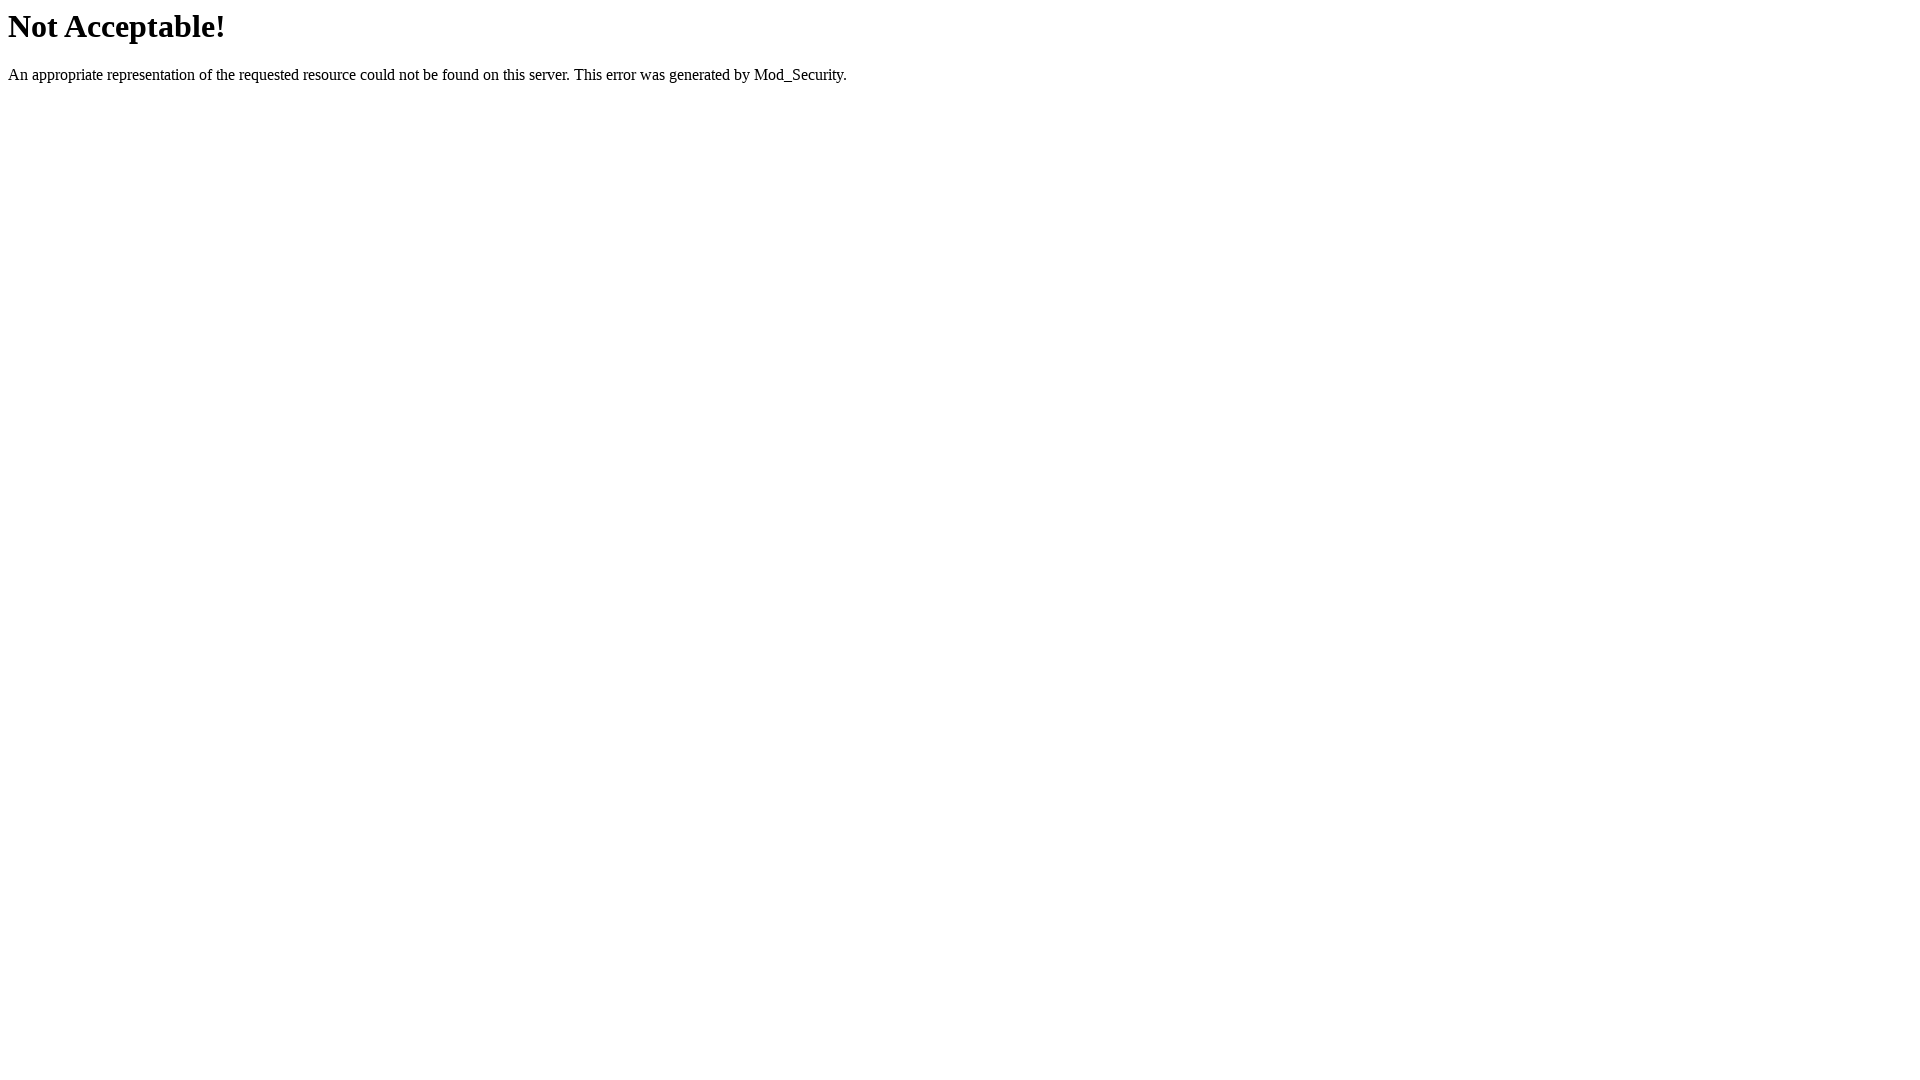

Verified page title is not empty
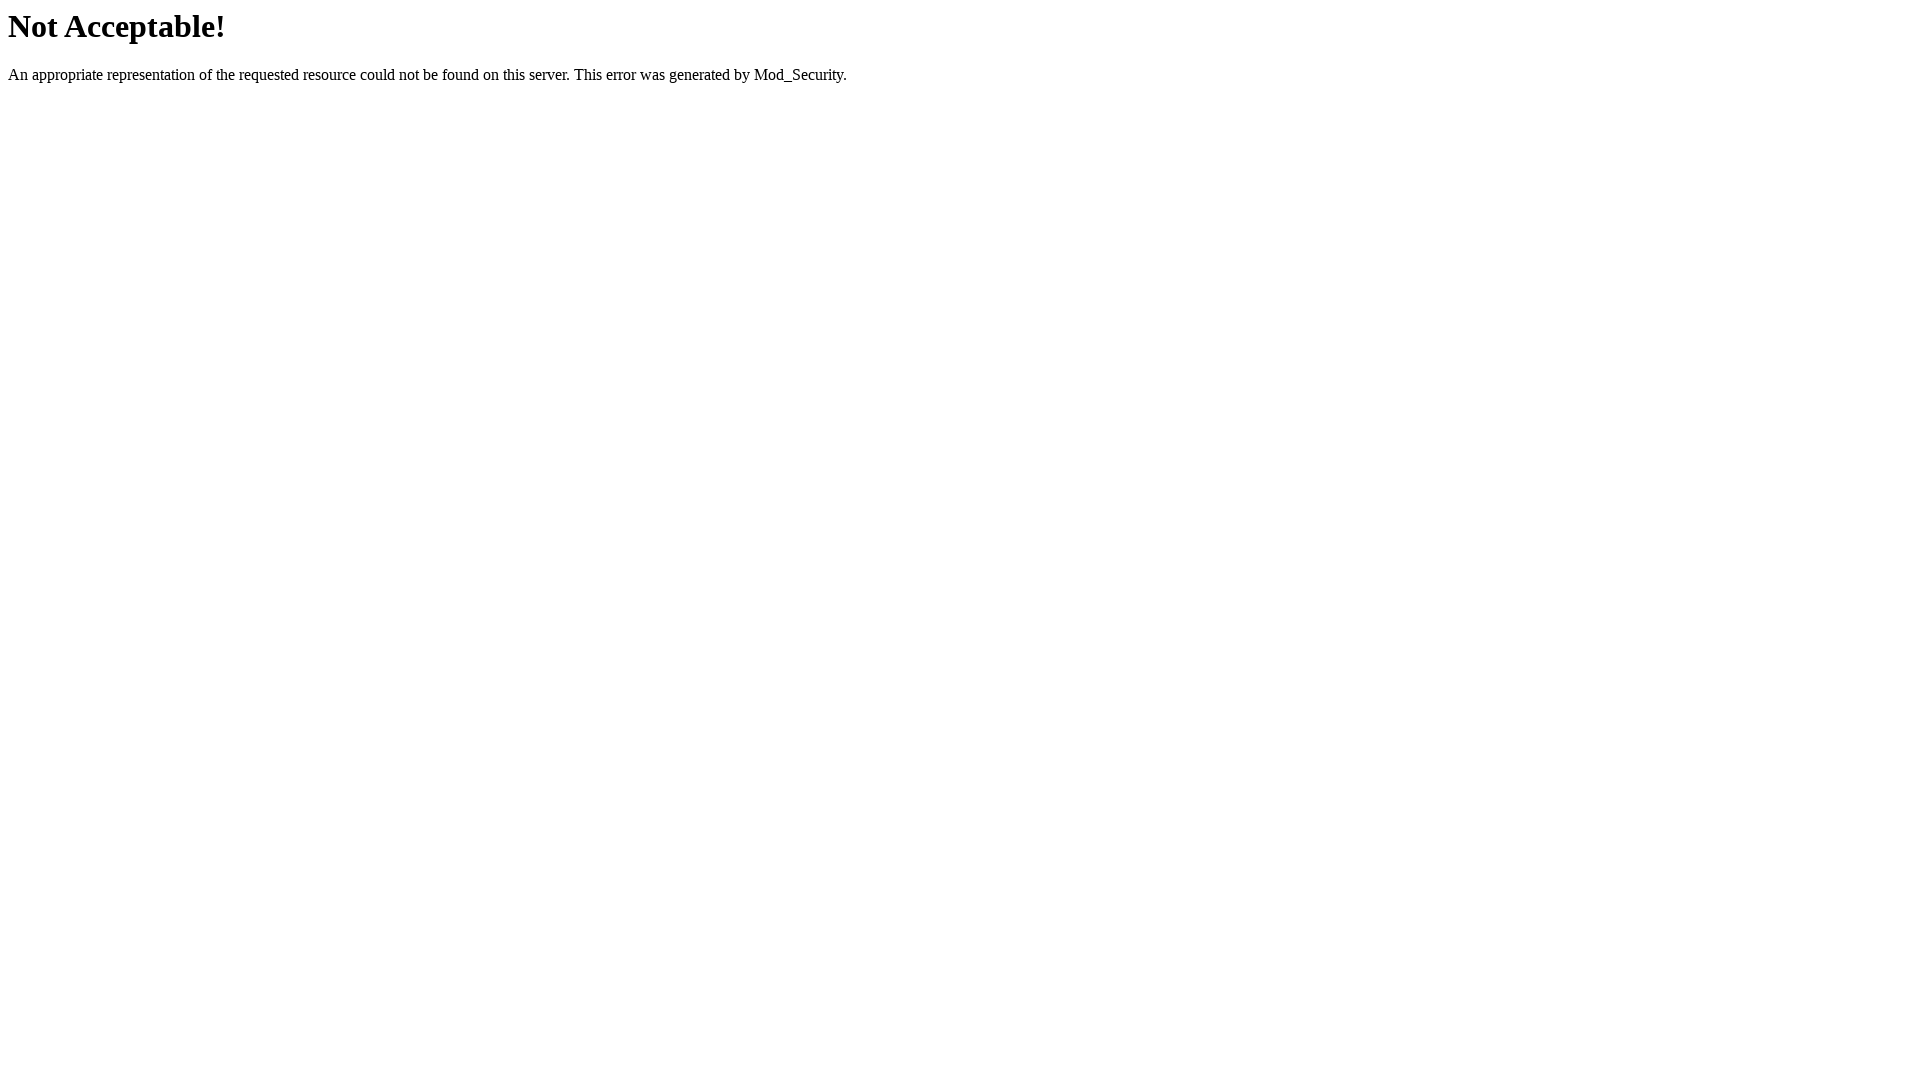

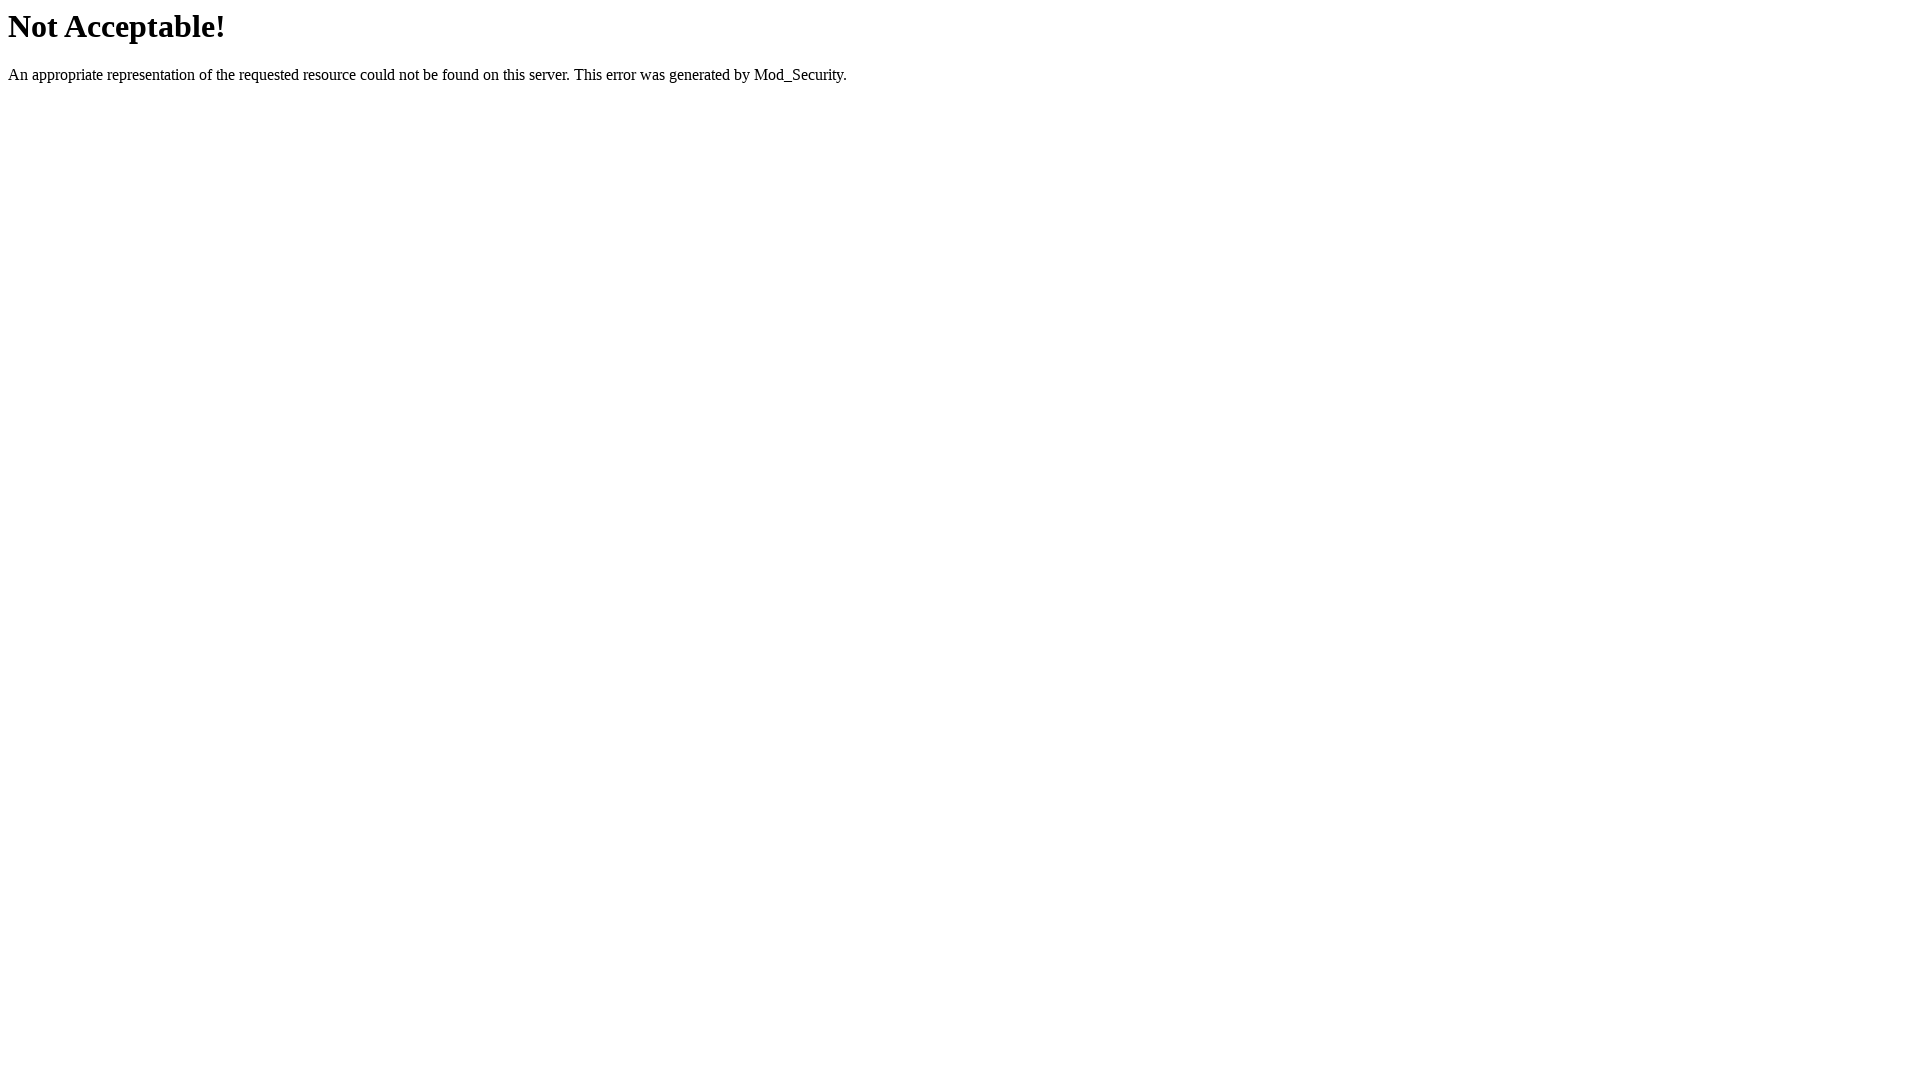